Tests navigation to the Song Lyrics submenu page and verifies the lyrics page is displayed

Starting URL: https://www.99-bottles-of-beer.net/

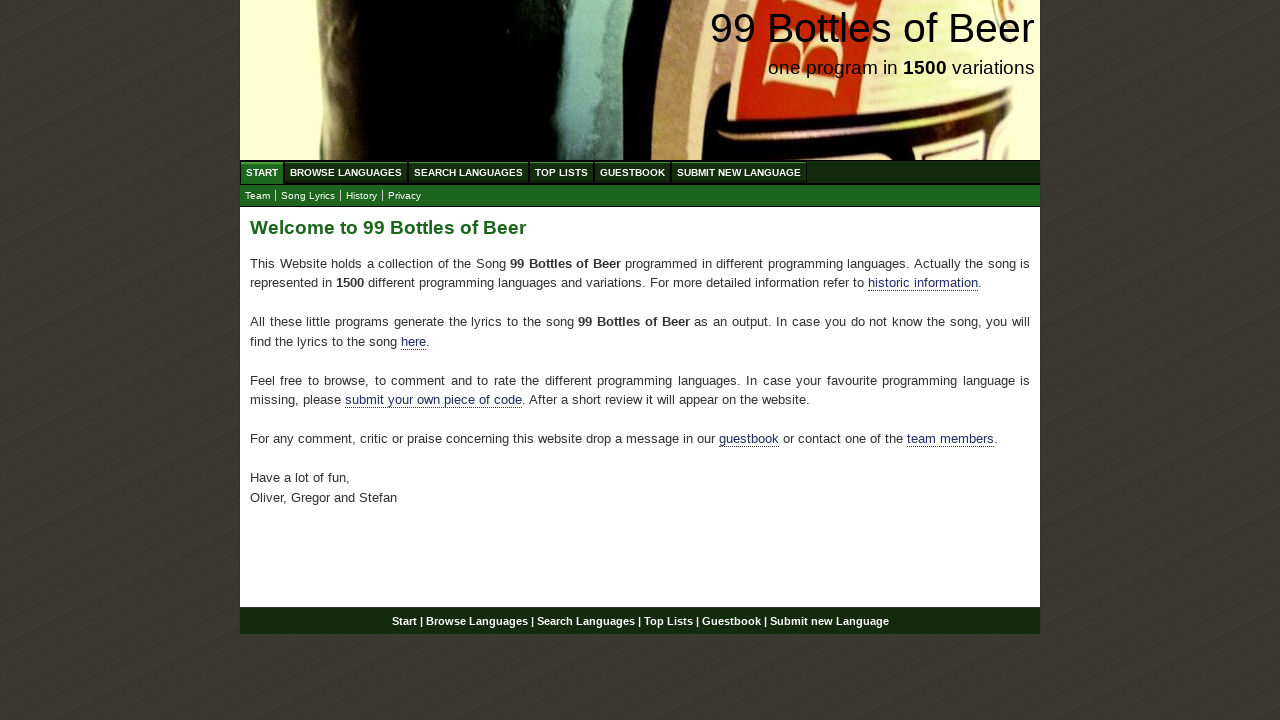

Clicked on Song Lyrics submenu link at (308, 196) on xpath=//ul[@id='submenu']/li/a[@href='lyrics.html']
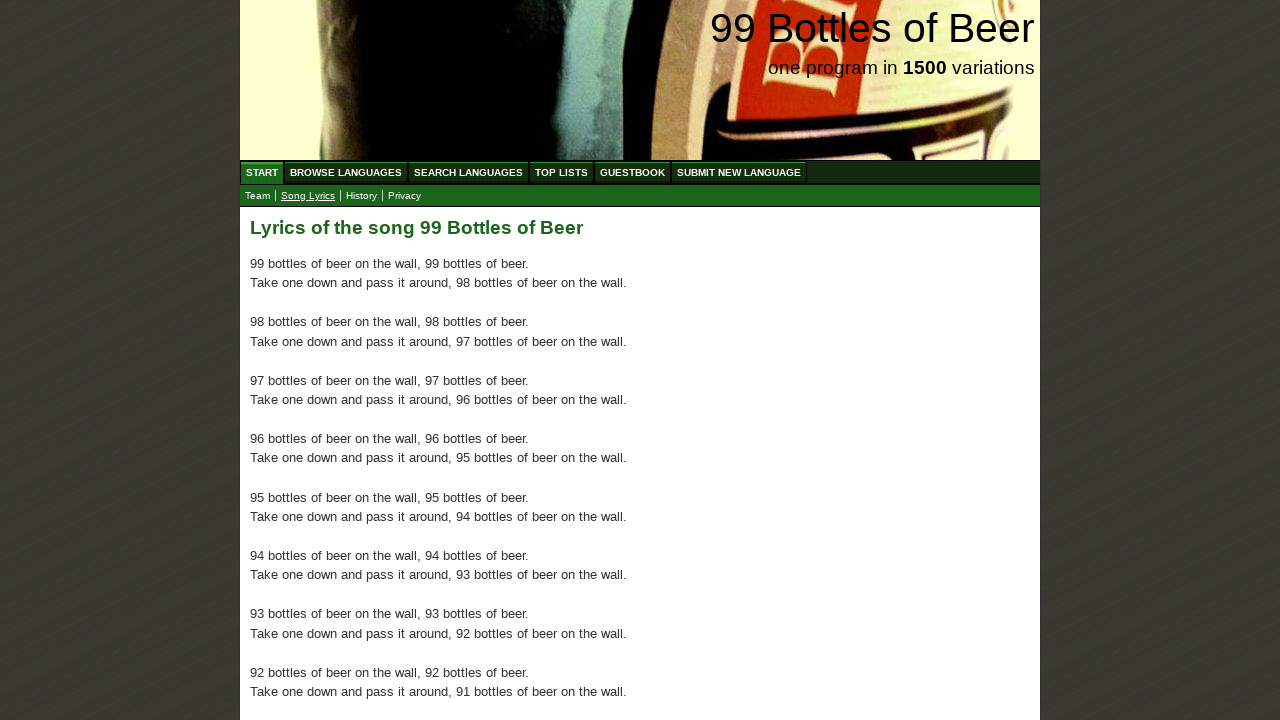

Lyrics page loaded and main content area is displayed
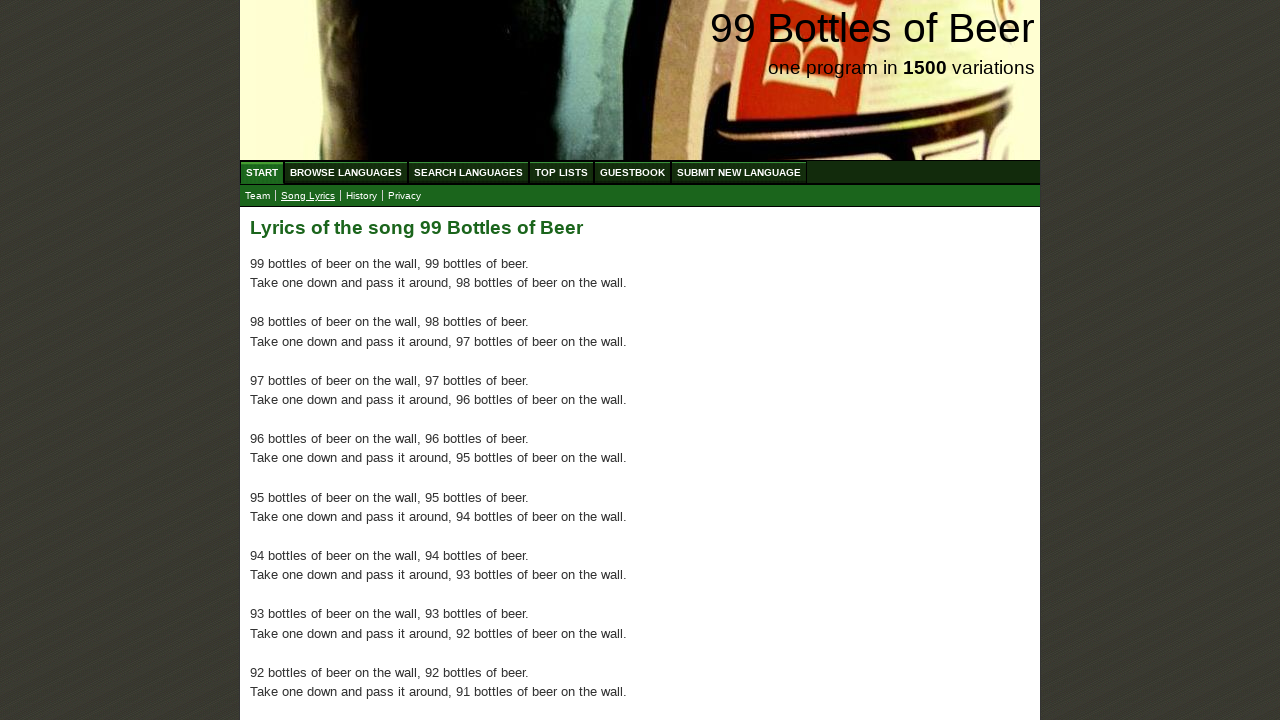

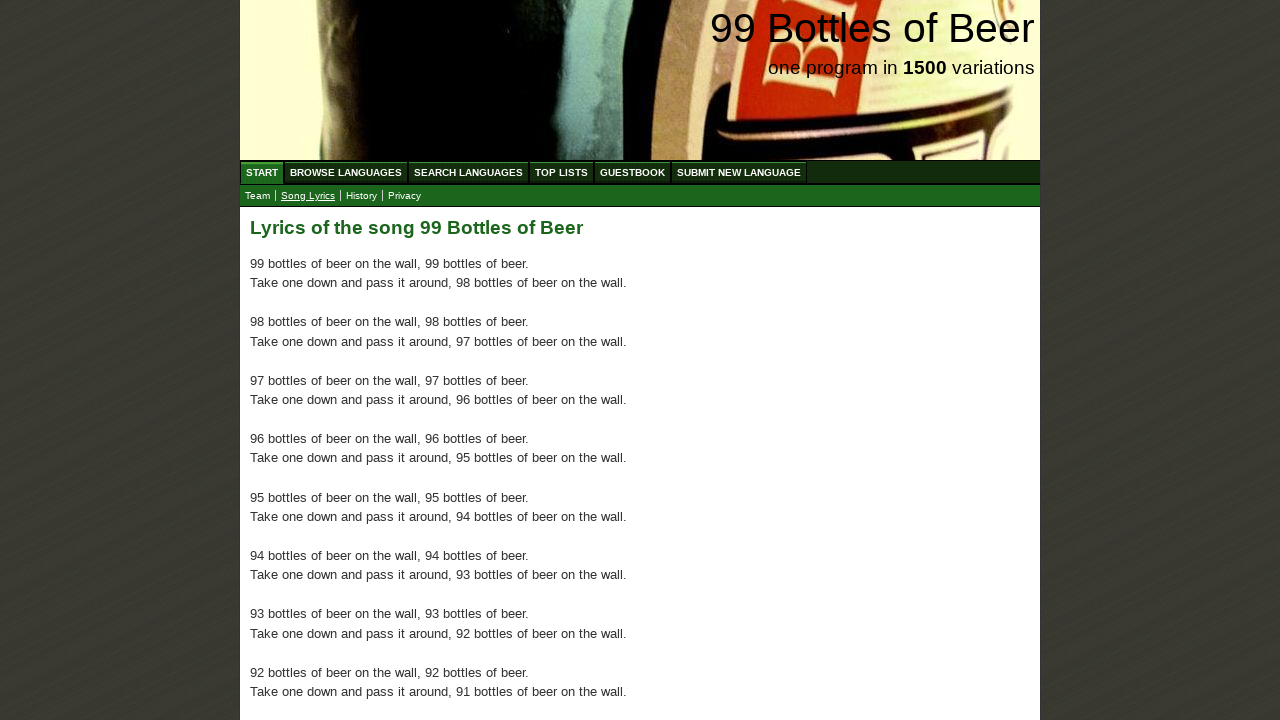